Tests table sorting by clicking the Due column header twice to sort in descending order

Starting URL: http://the-internet.herokuapp.com/tables

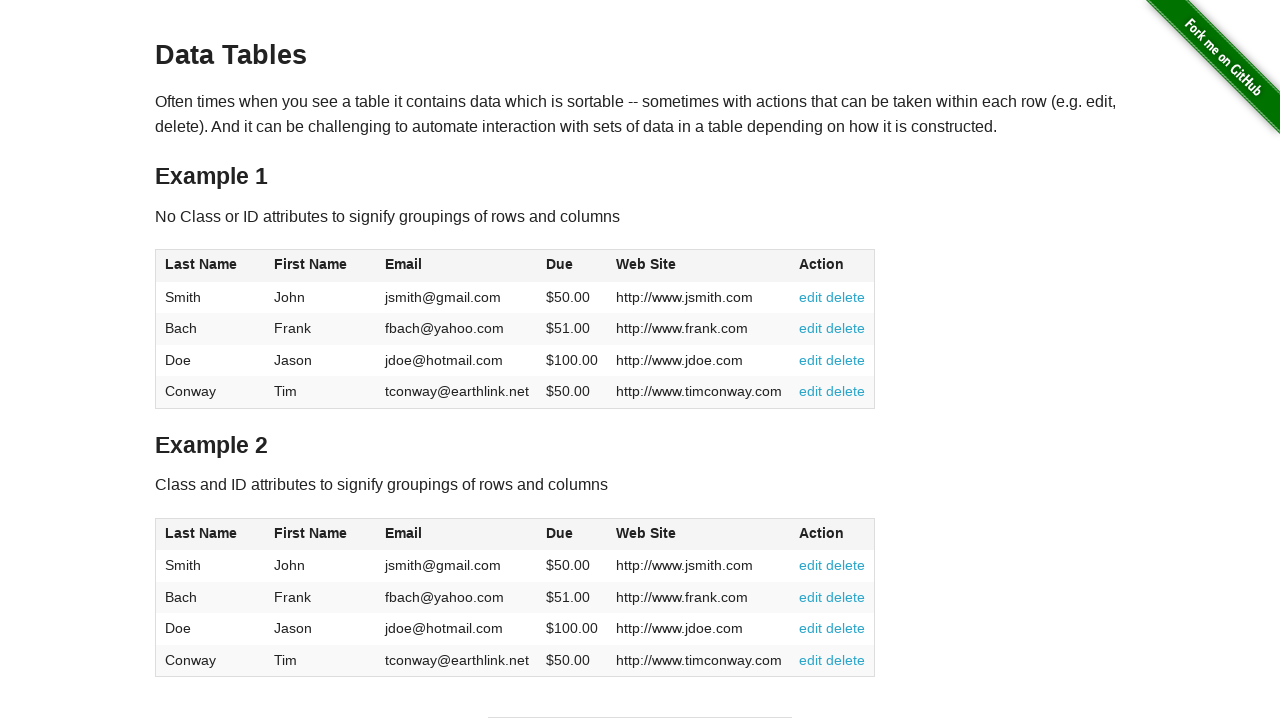

Clicked Due column header (4th column) first time for ascending sort at (572, 266) on #table1 thead tr th:nth-of-type(4)
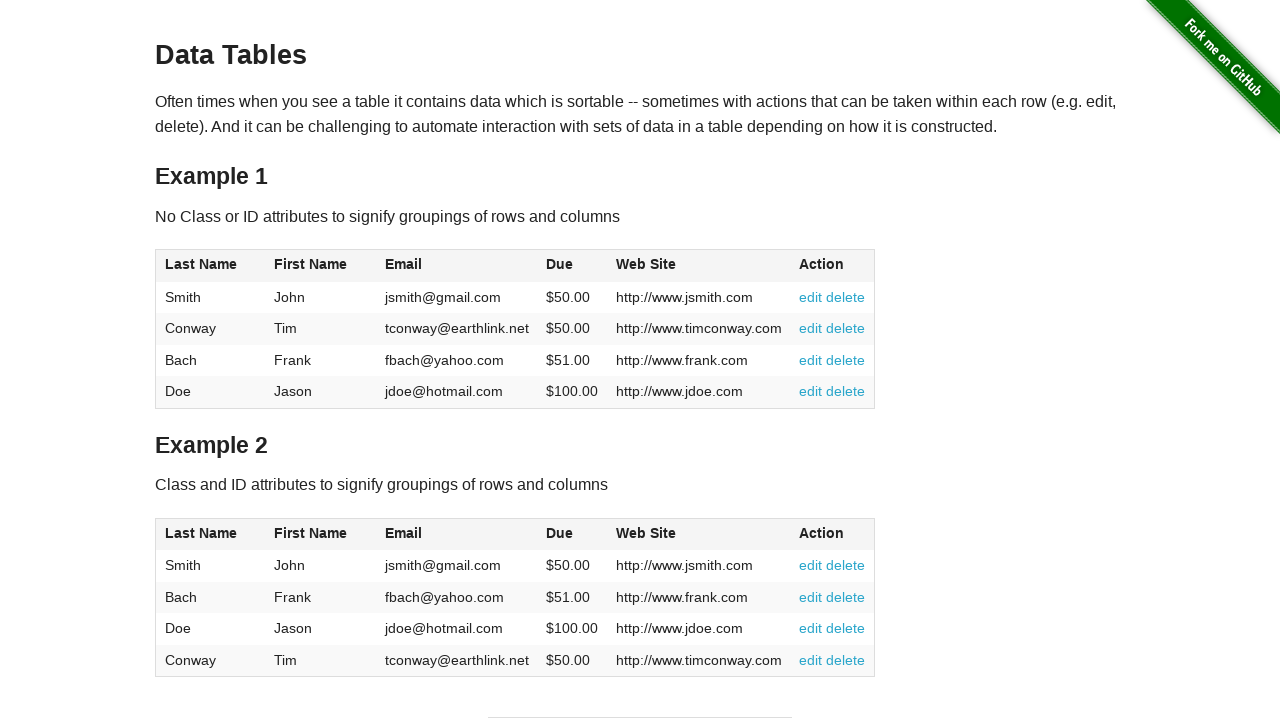

Clicked Due column header (4th column) second time for descending sort at (572, 266) on #table1 thead tr th:nth-of-type(4)
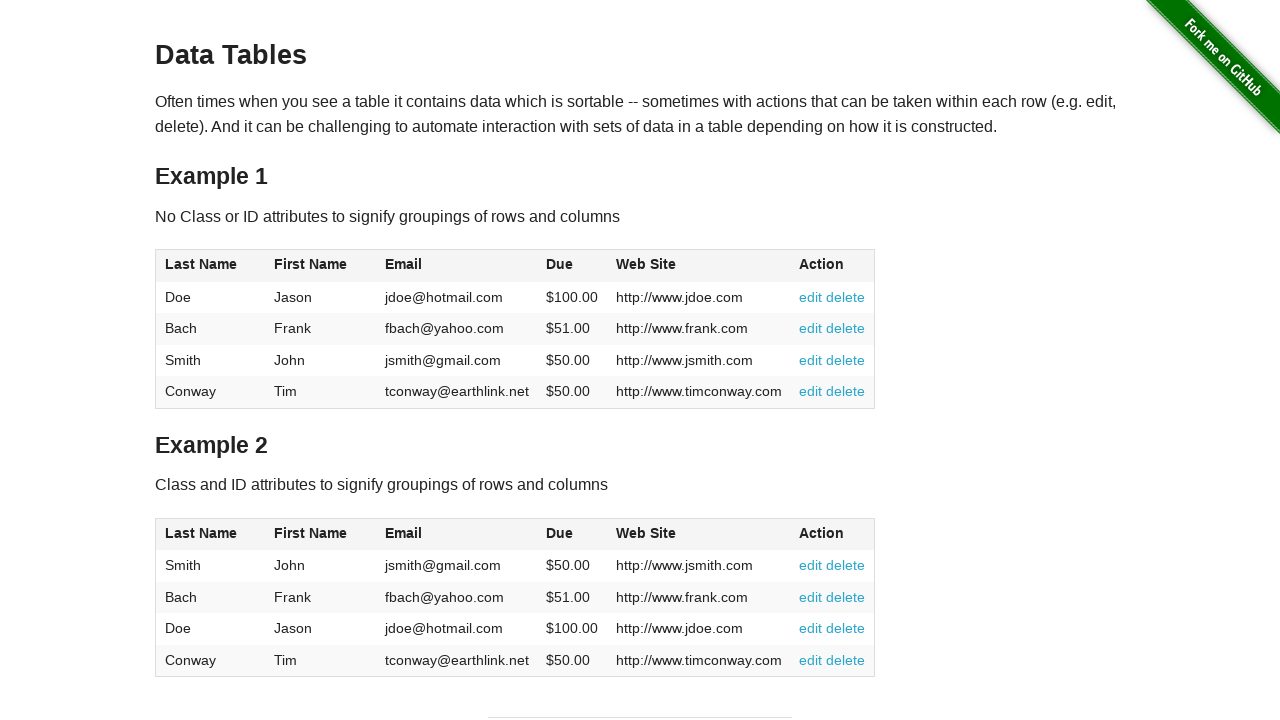

Table updated with descending sort order
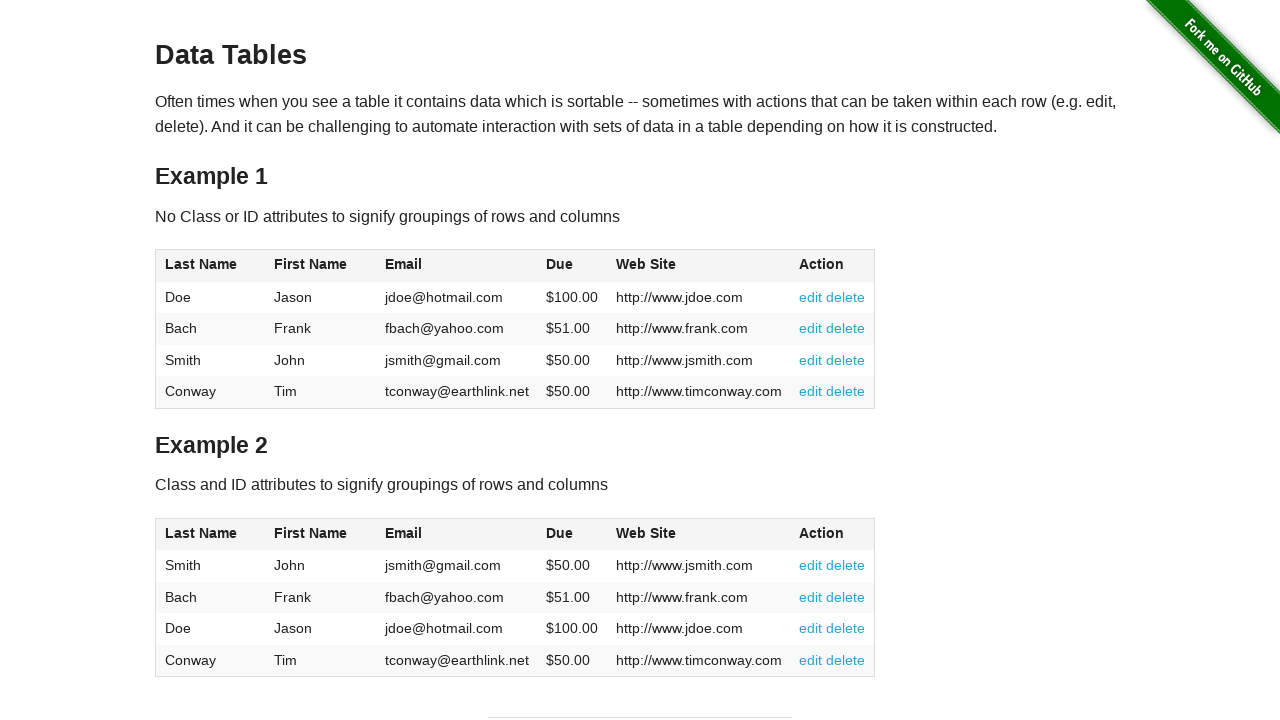

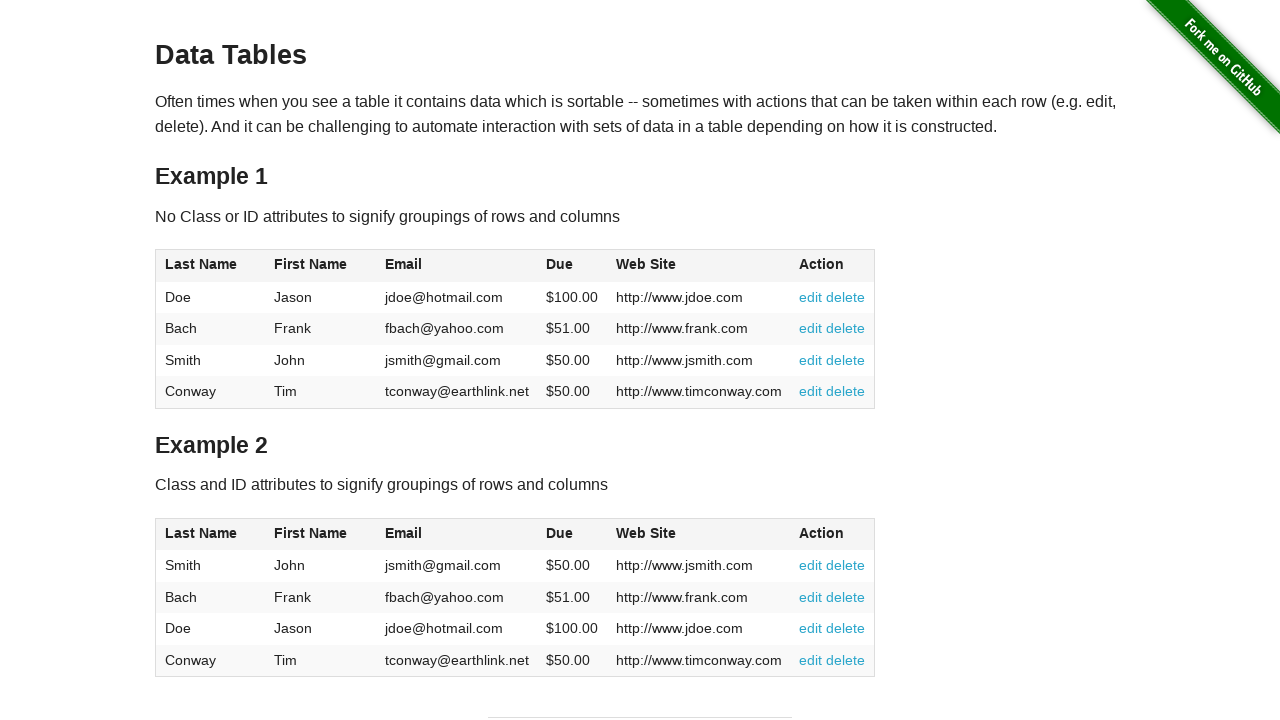